Tests handling of radio buttons and checkboxes by locating various checkbox and radio button elements, checking their display/enabled/selected states, and clicking to select/deselect them.

Starting URL: https://chandanachaitanya.github.io/selenium-practice-site/

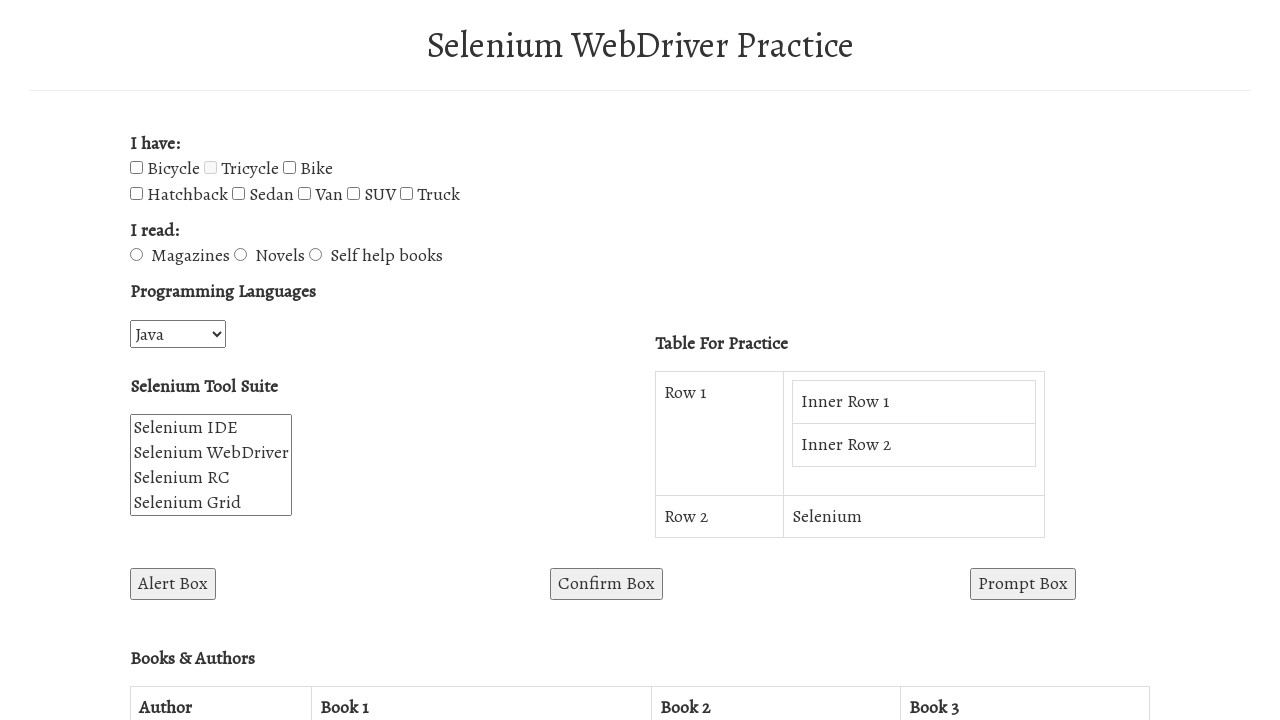

Located Tricycle checkbox element
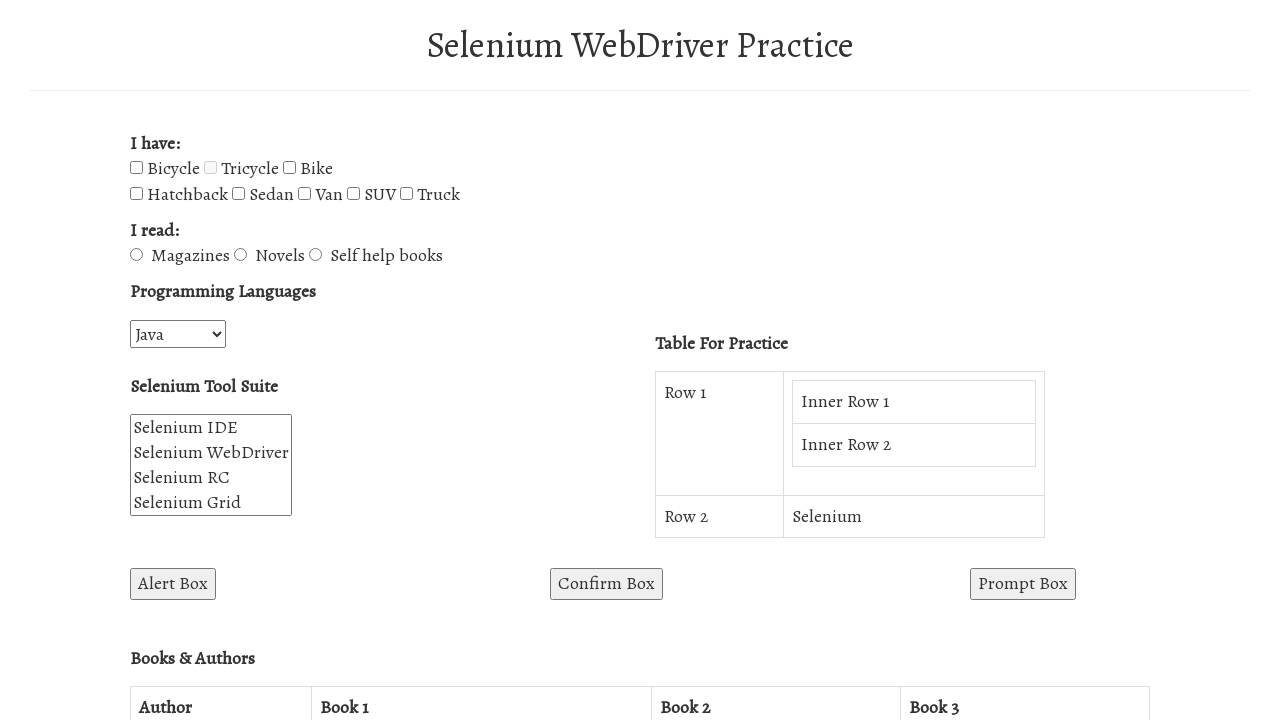

Checked if Tricycle checkbox is visible: True
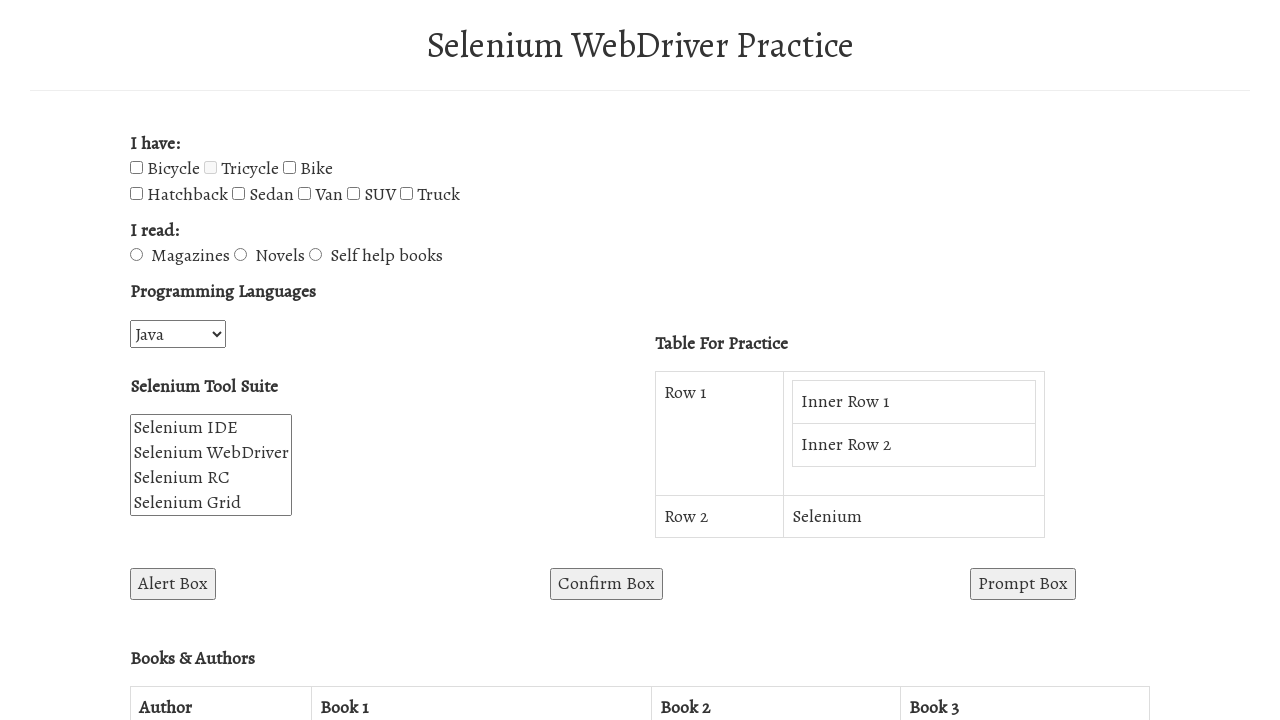

Tricycle checkbox is disabled, cannot select
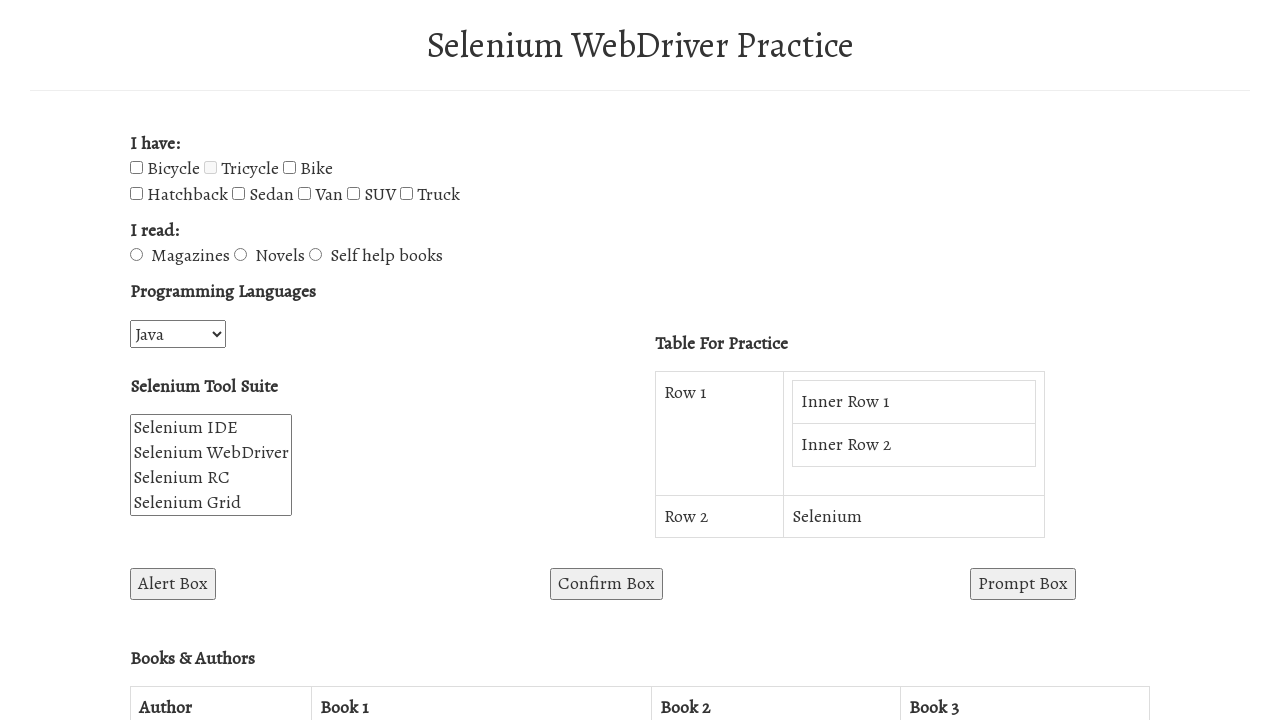

Located all checkbox elements on page
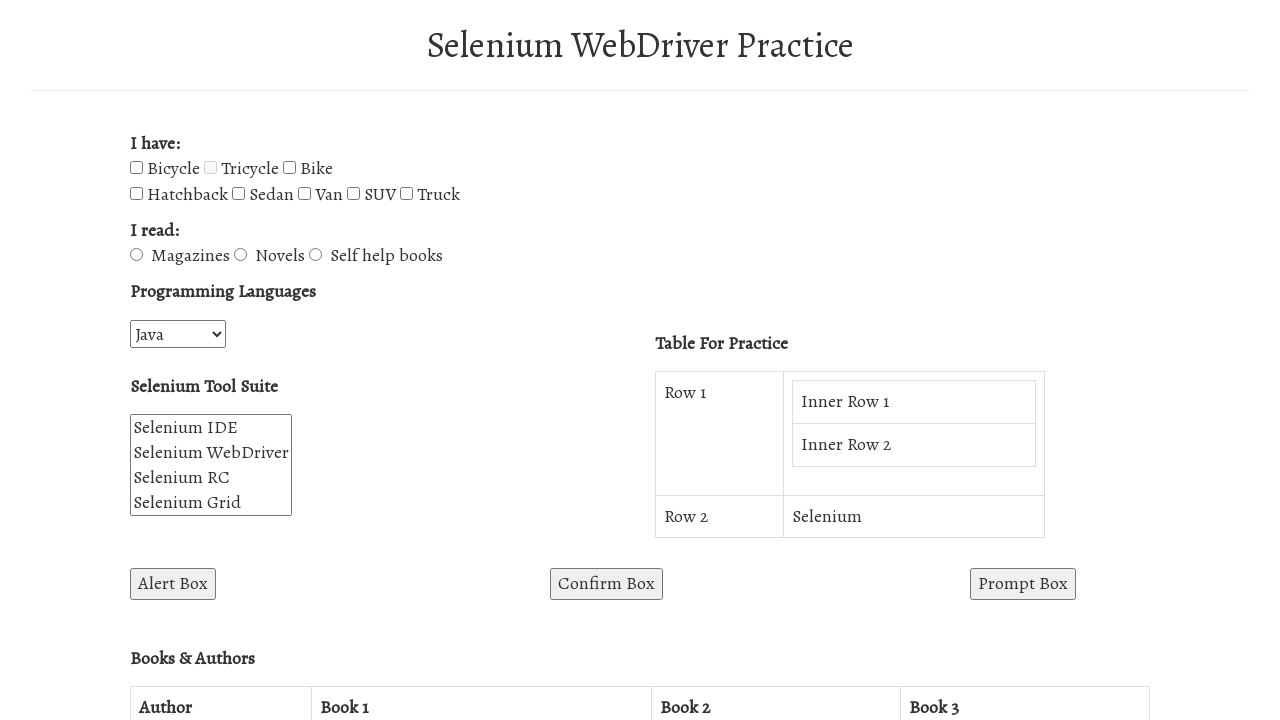

Found 8 checkbox elements
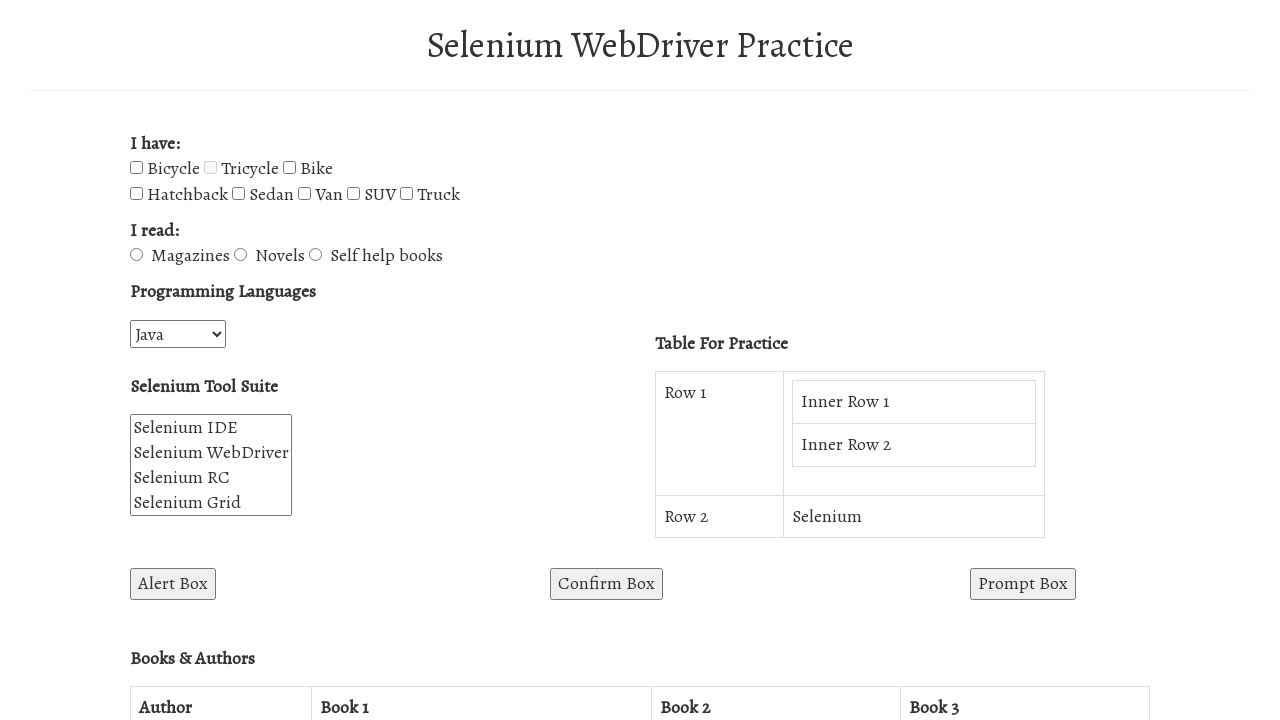

Accessed checkbox element at index 0
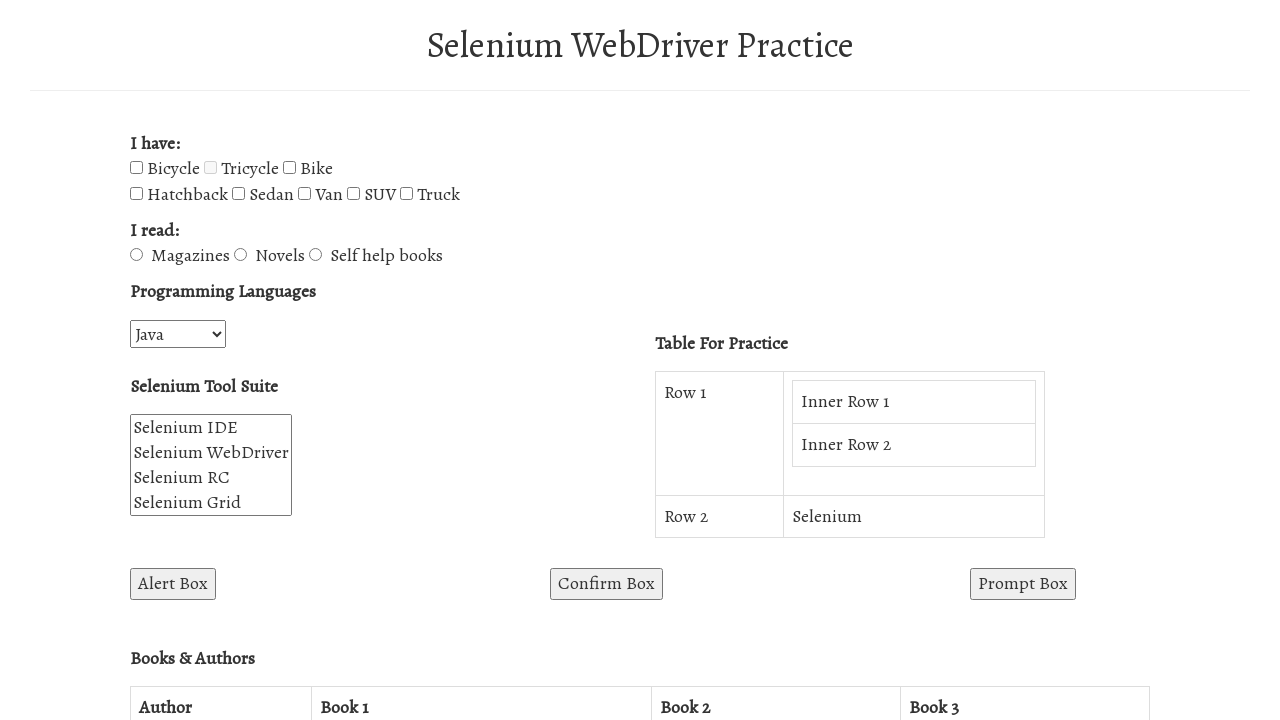

Retrieved checkbox value: Bicycle
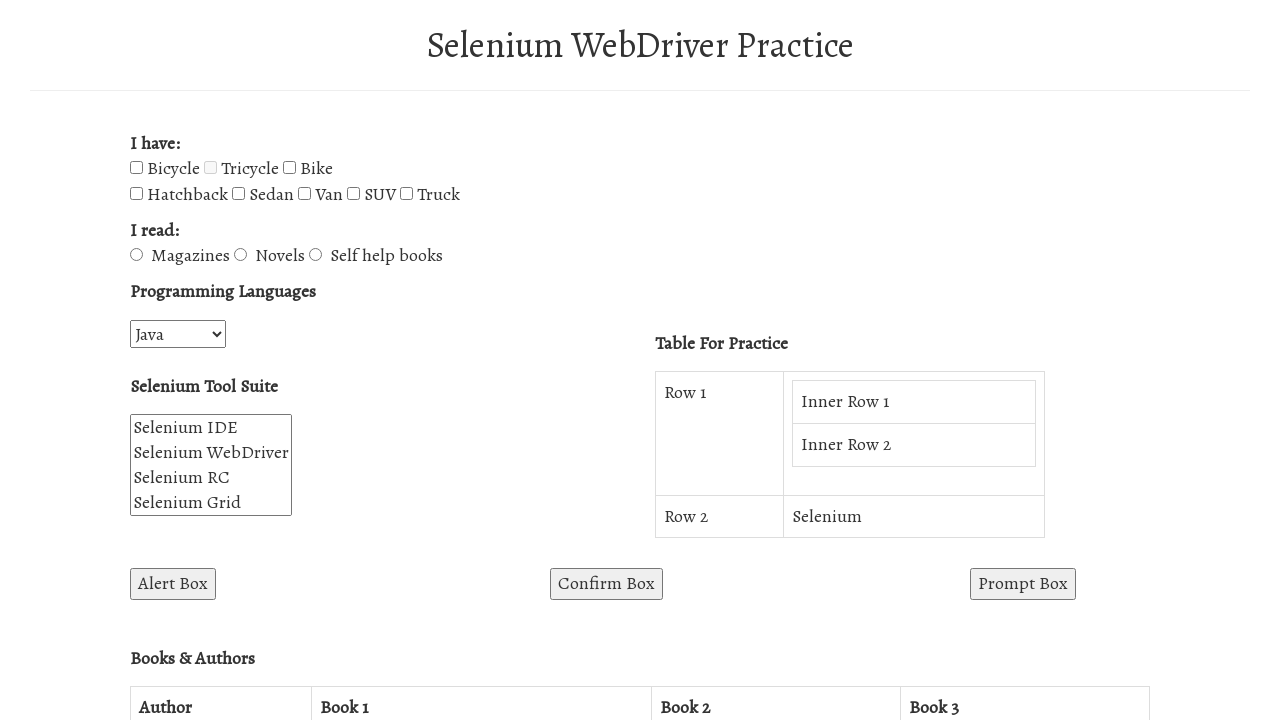

Accessed checkbox element at index 1
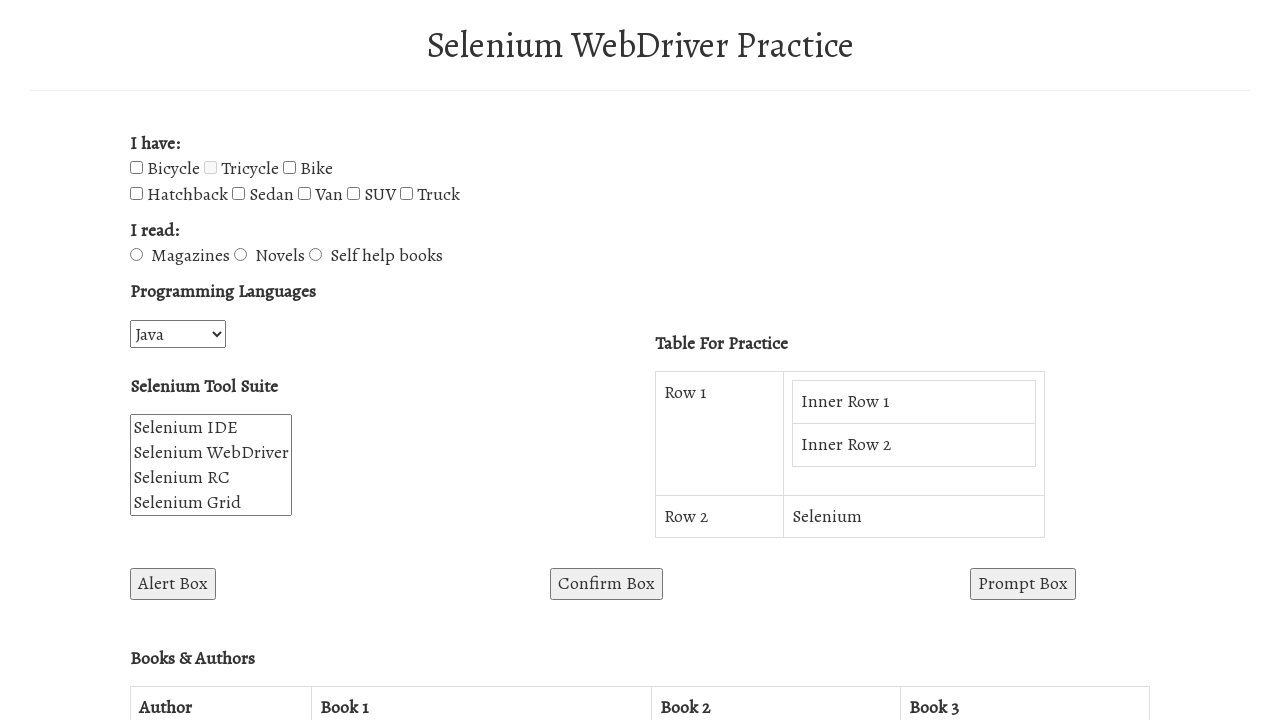

Retrieved checkbox value: Tricycle
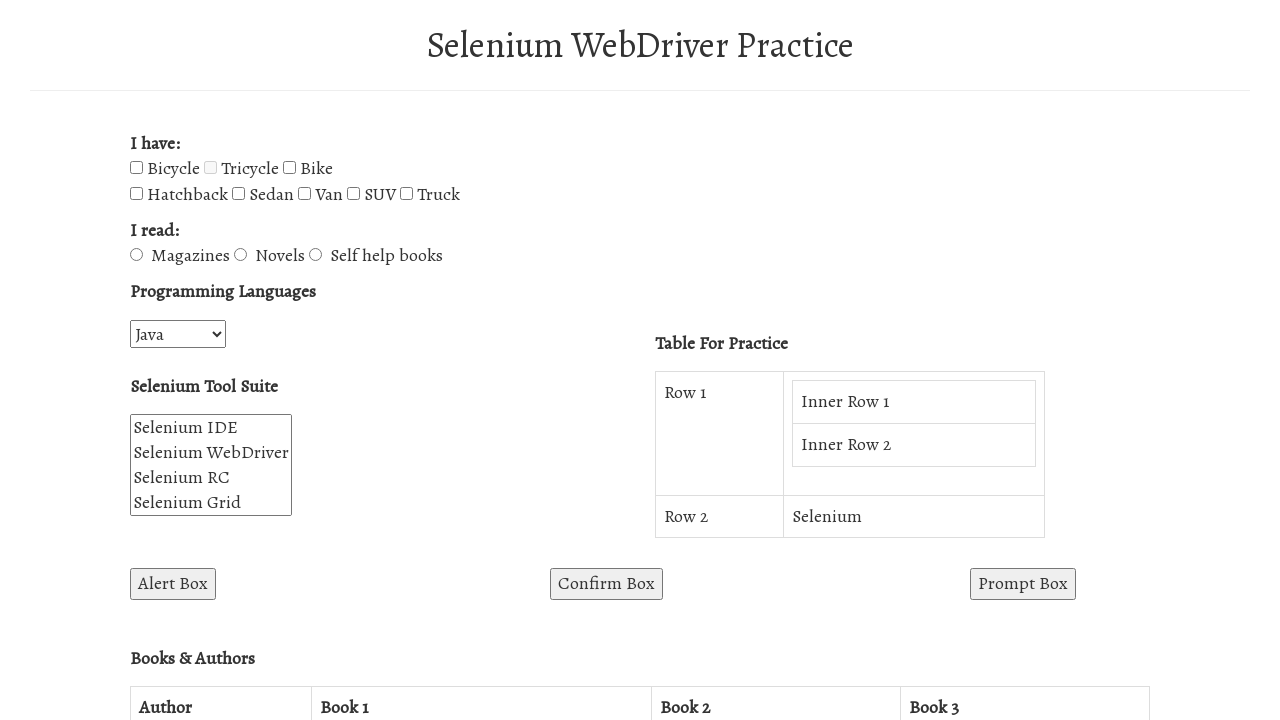

Accessed checkbox element at index 2
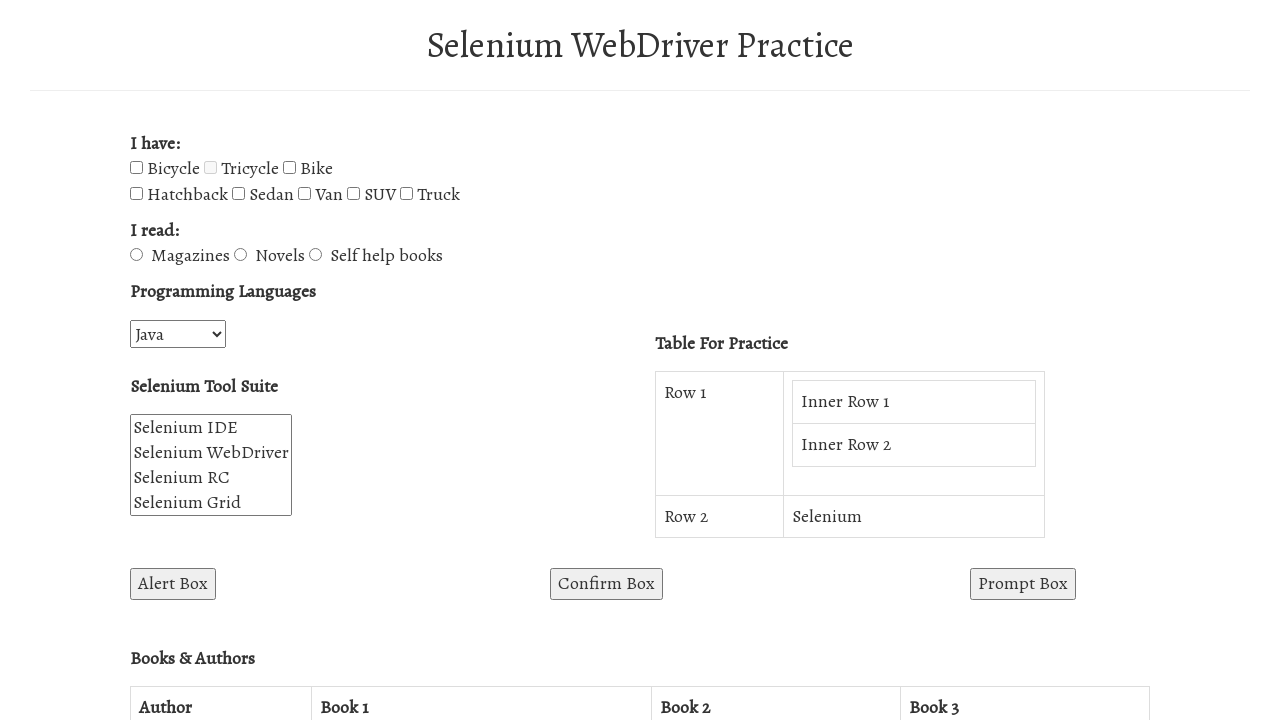

Retrieved checkbox value: Bike
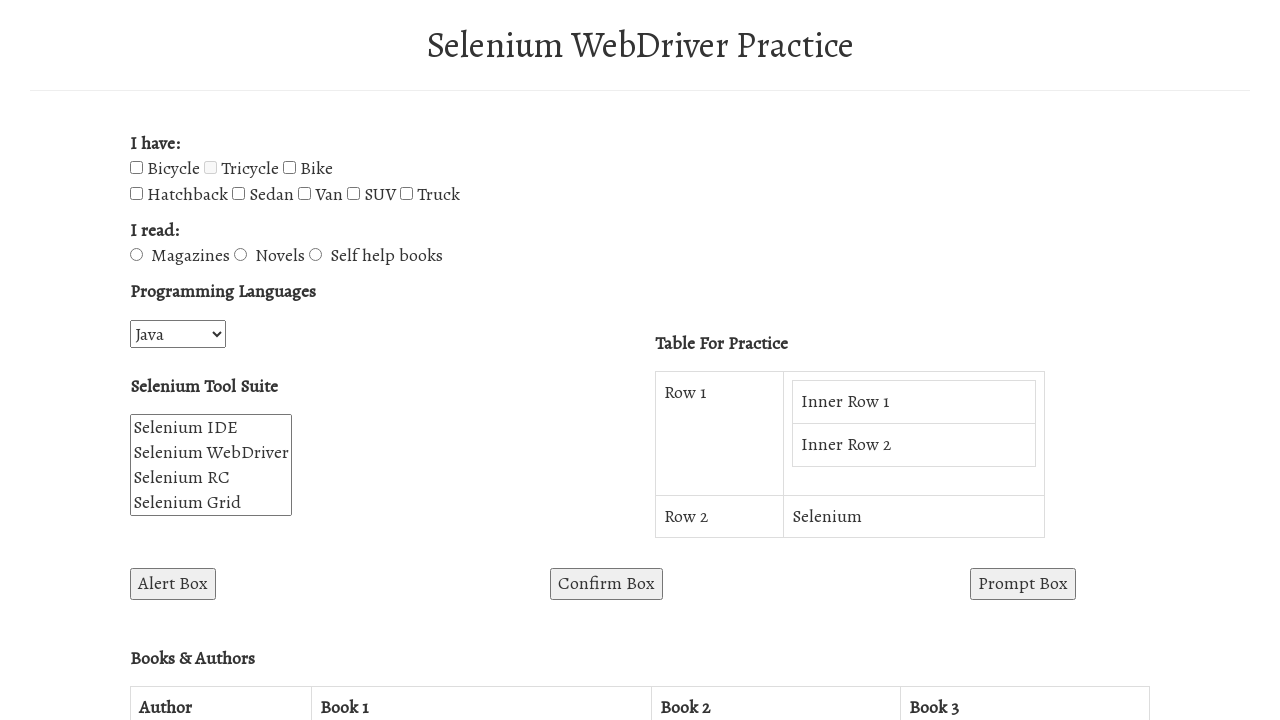

Accessed checkbox element at index 3
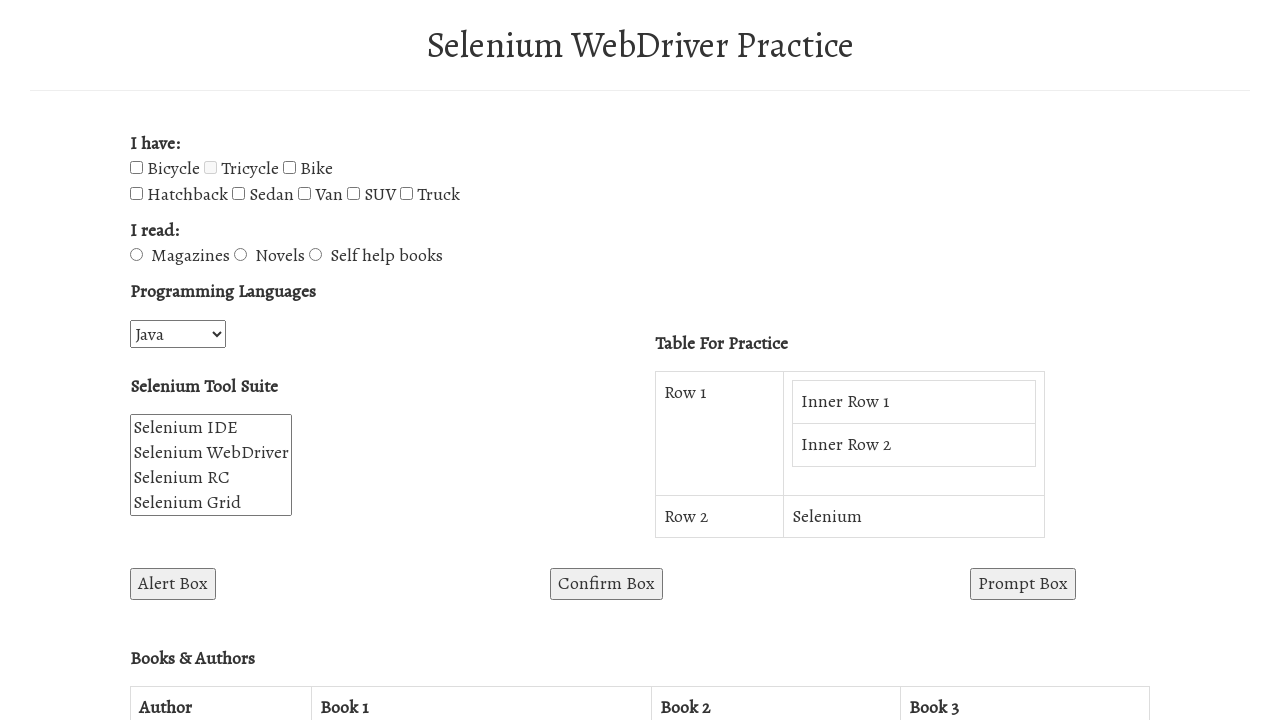

Retrieved checkbox value: Hatchback
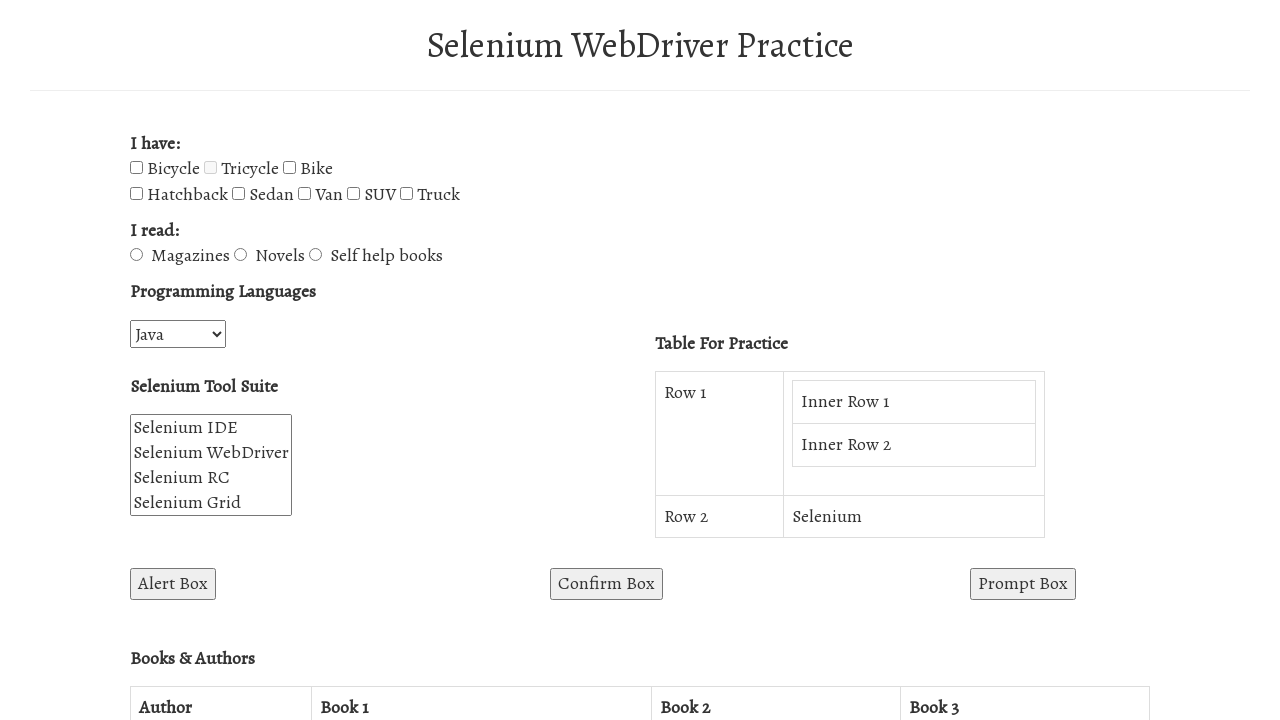

Accessed checkbox element at index 4
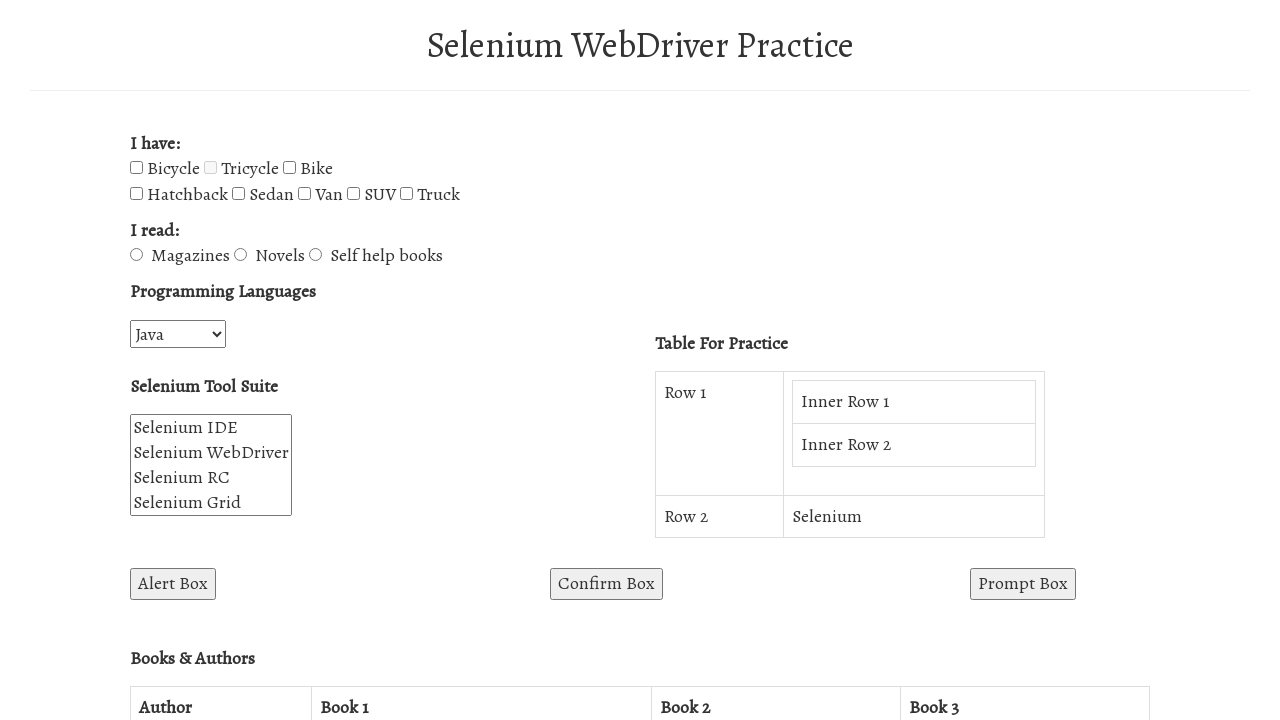

Retrieved checkbox value: Sedan
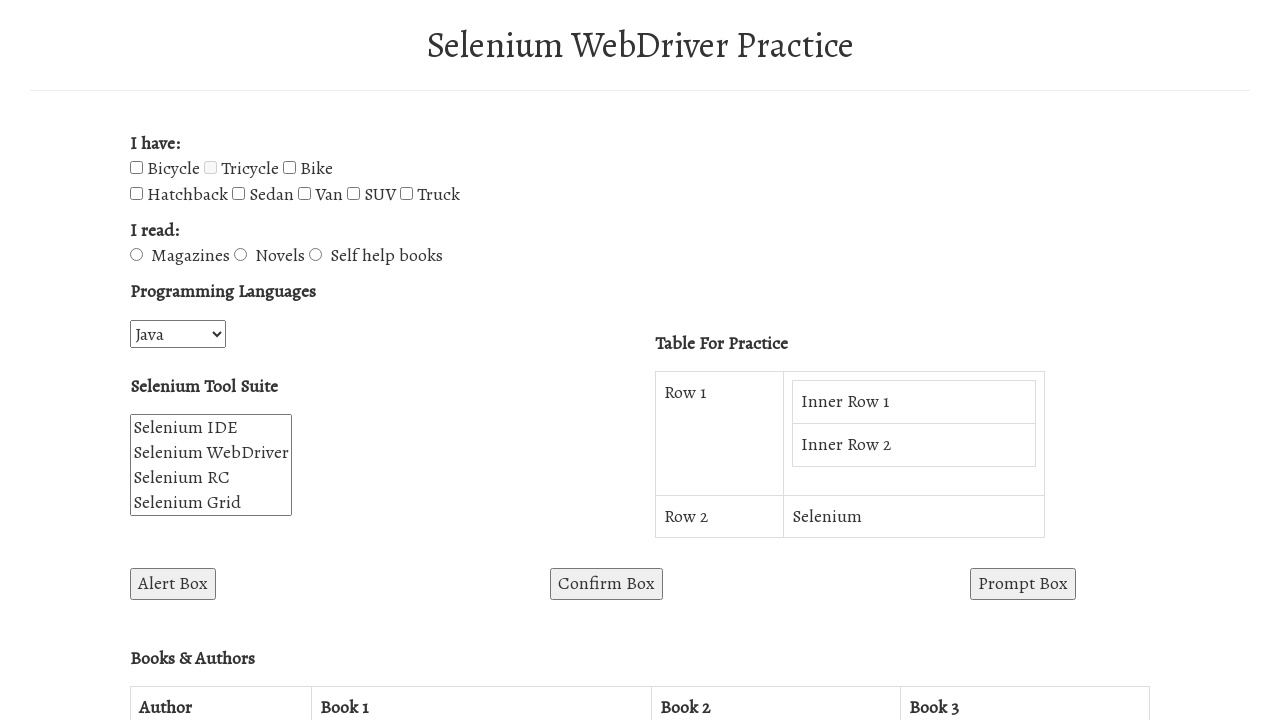

Accessed checkbox element at index 5
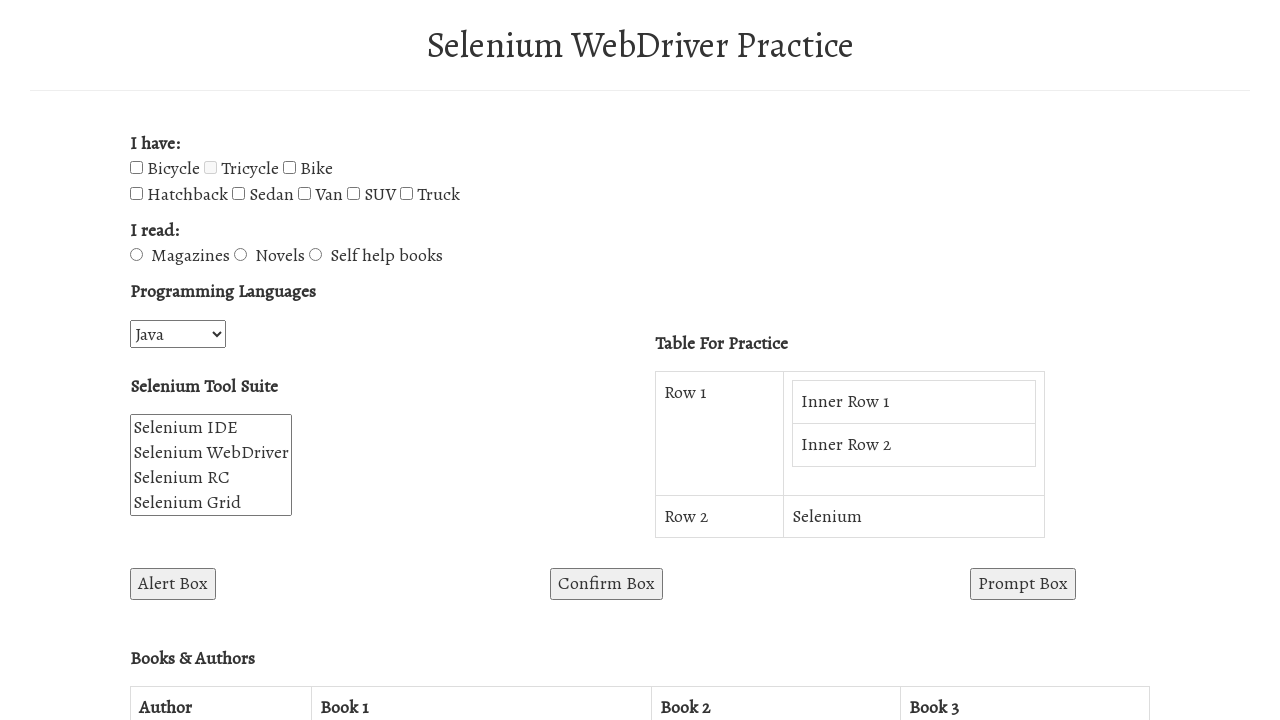

Retrieved checkbox value: Van
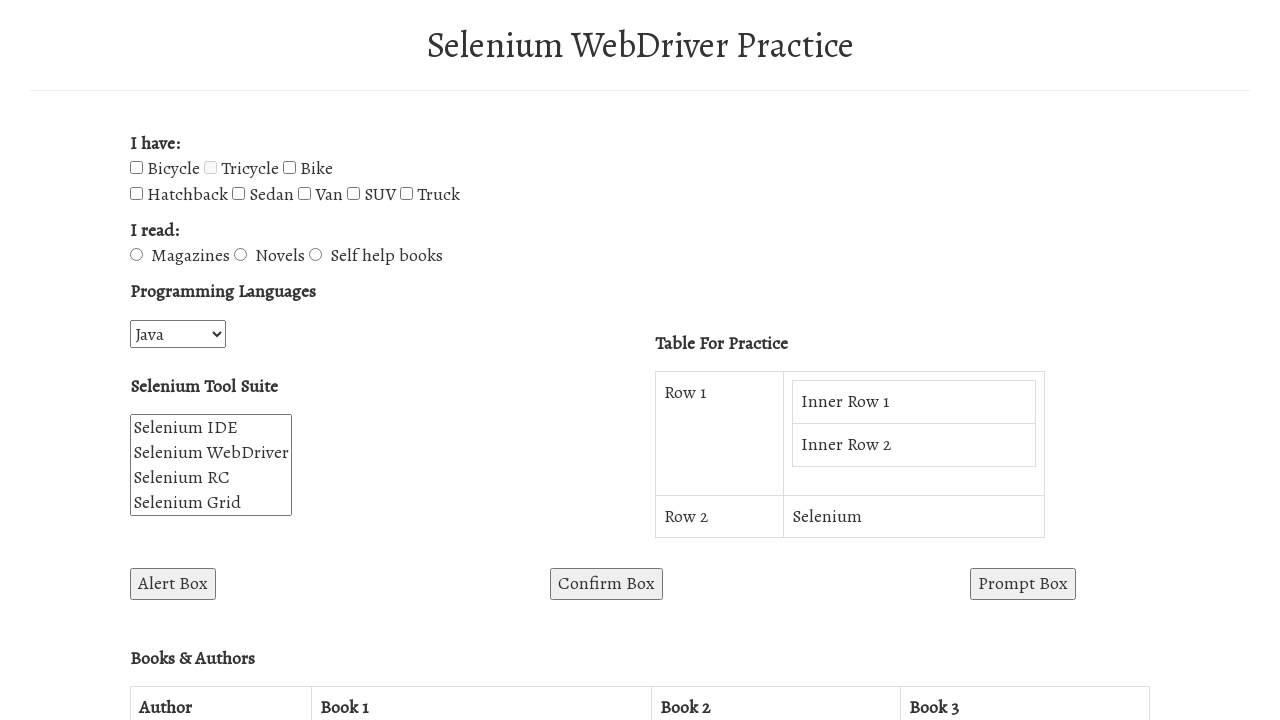

Checked Van checkbox state before toggle: False
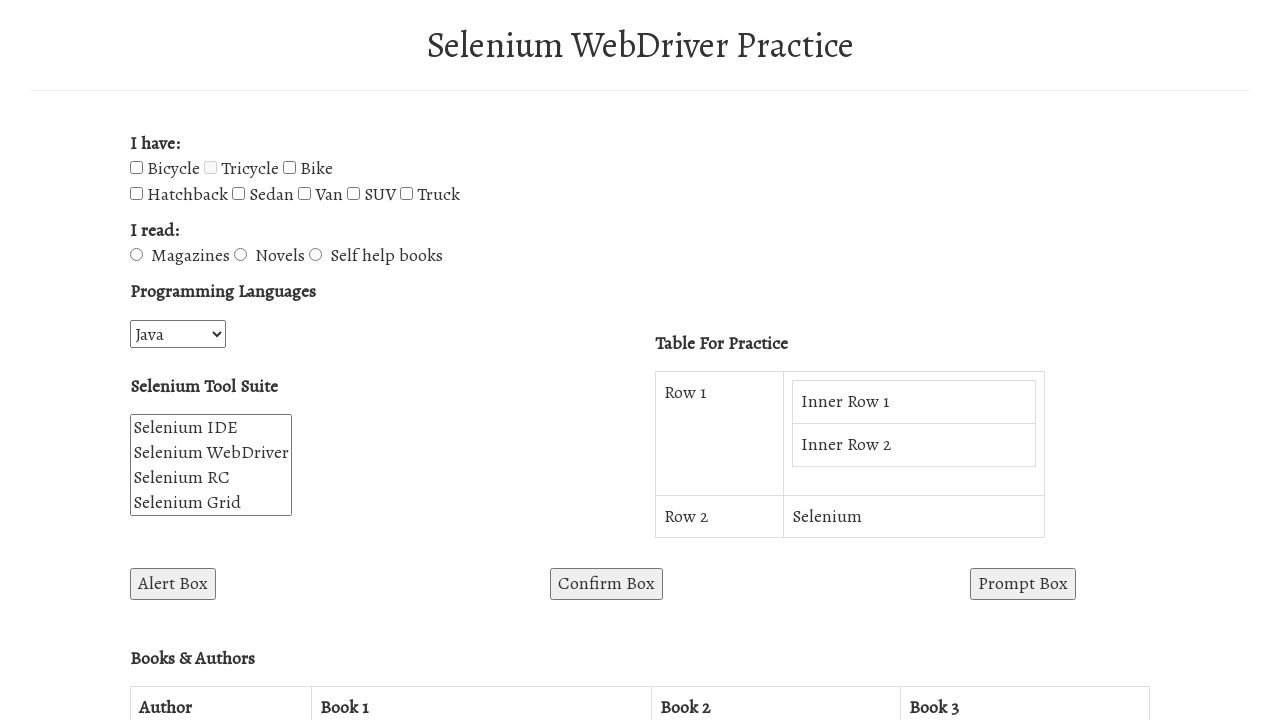

Clicked Van checkbox to toggle at (304, 194) on input[type='checkbox'] >> nth=5
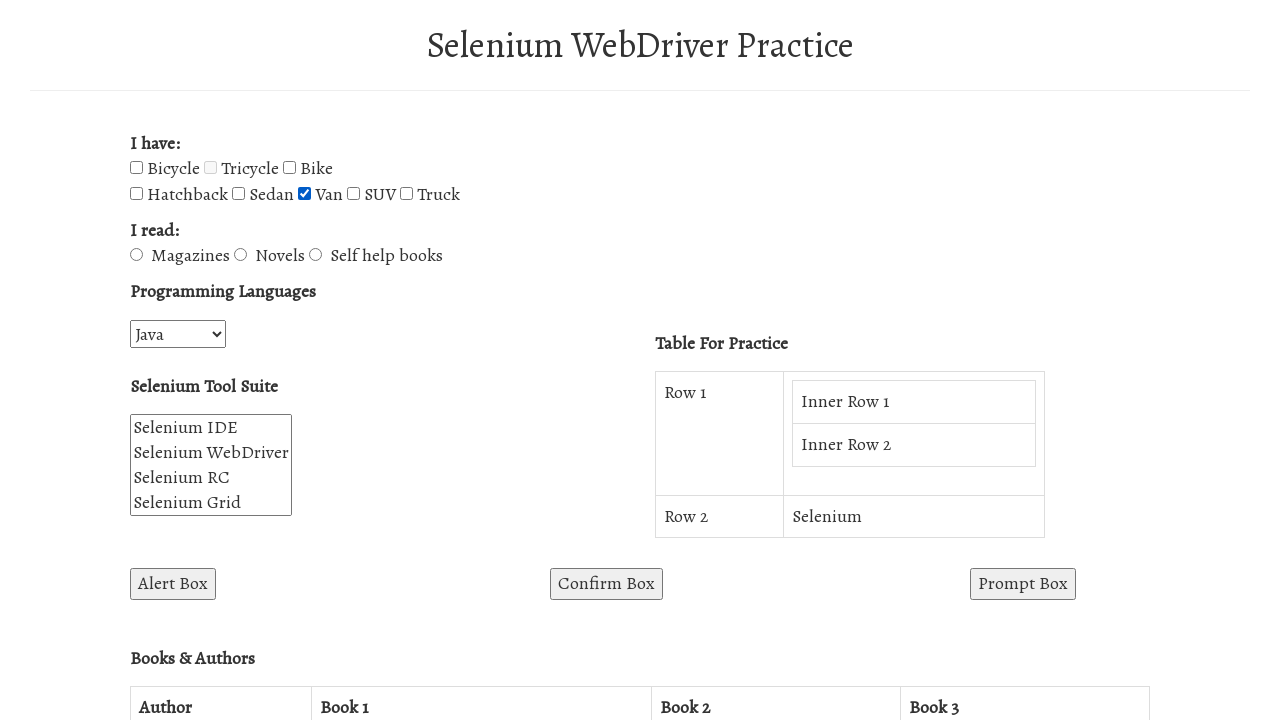

Checked Van checkbox state after toggle: True
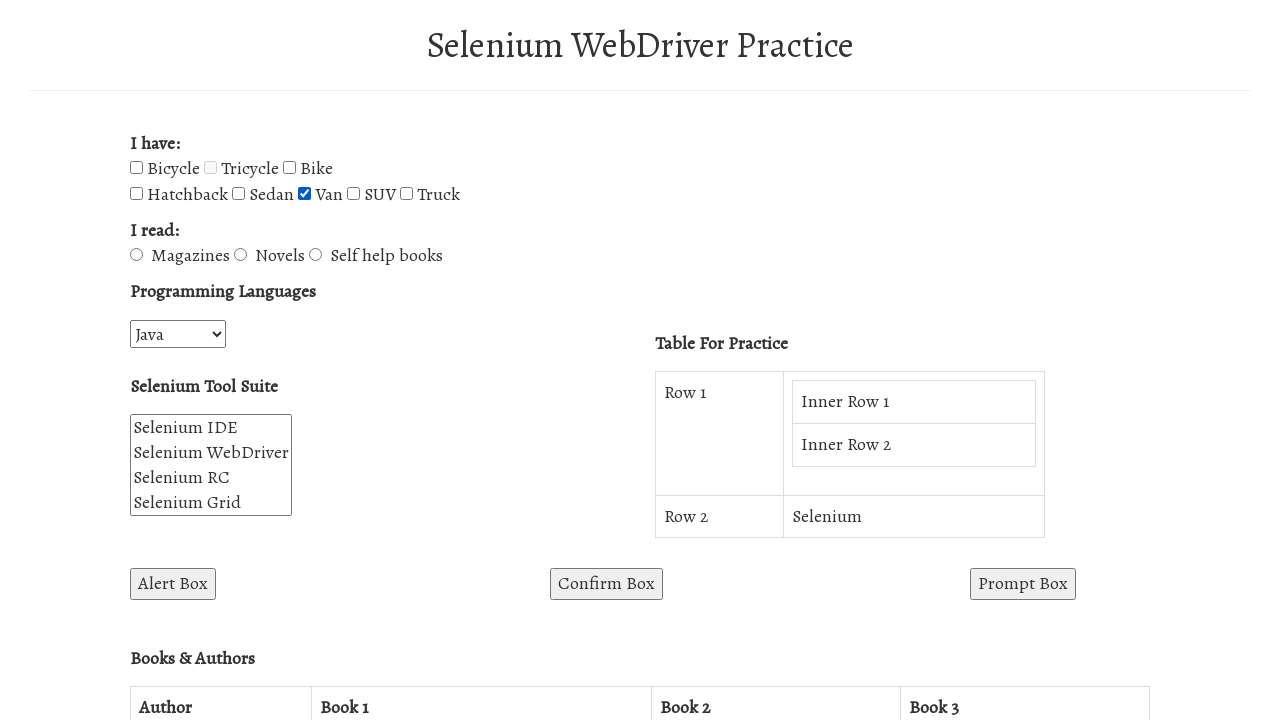

Accessed checkbox element at index 6
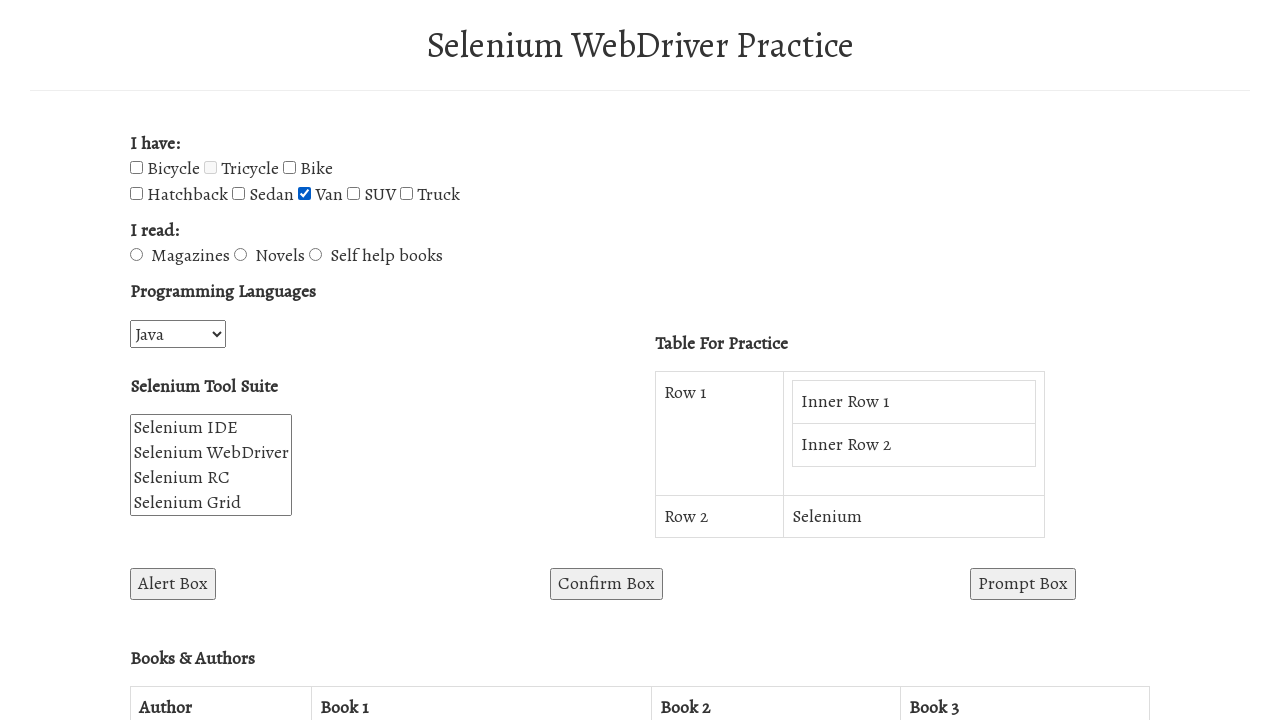

Retrieved checkbox value: SUV
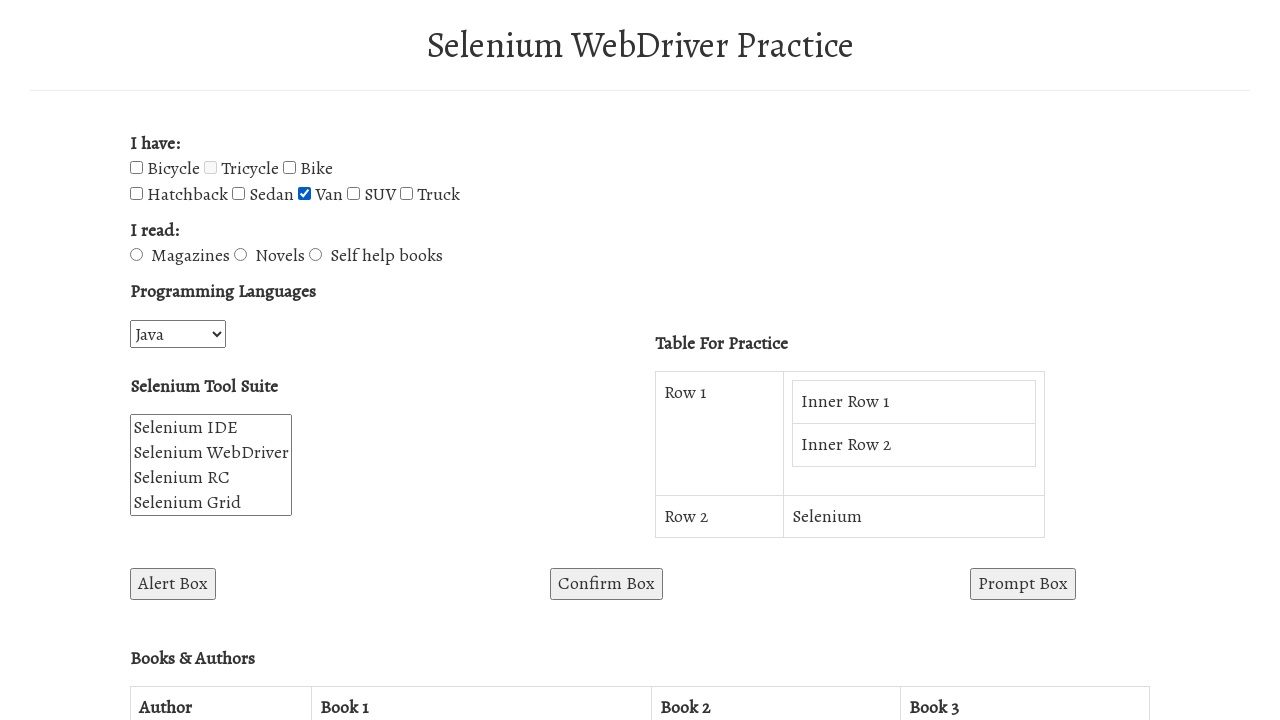

Checked SUV checkbox state before toggle: False
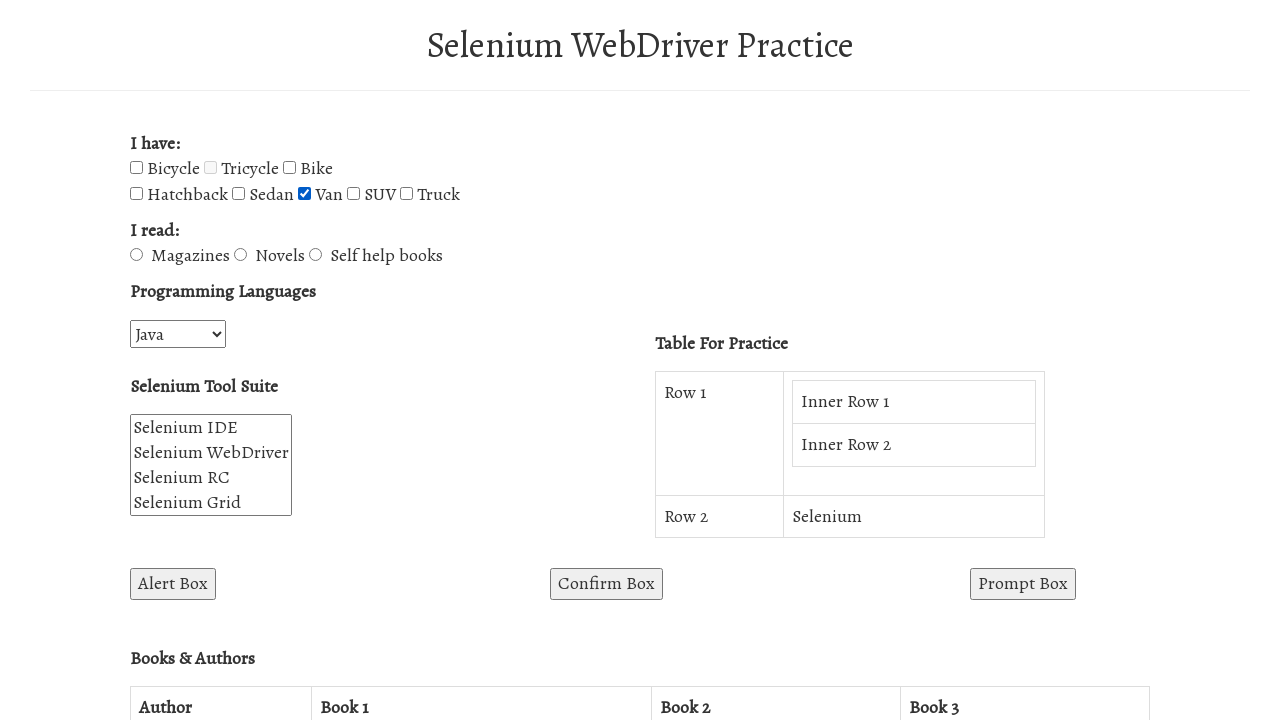

Clicked SUV checkbox to toggle at (354, 194) on input[type='checkbox'] >> nth=6
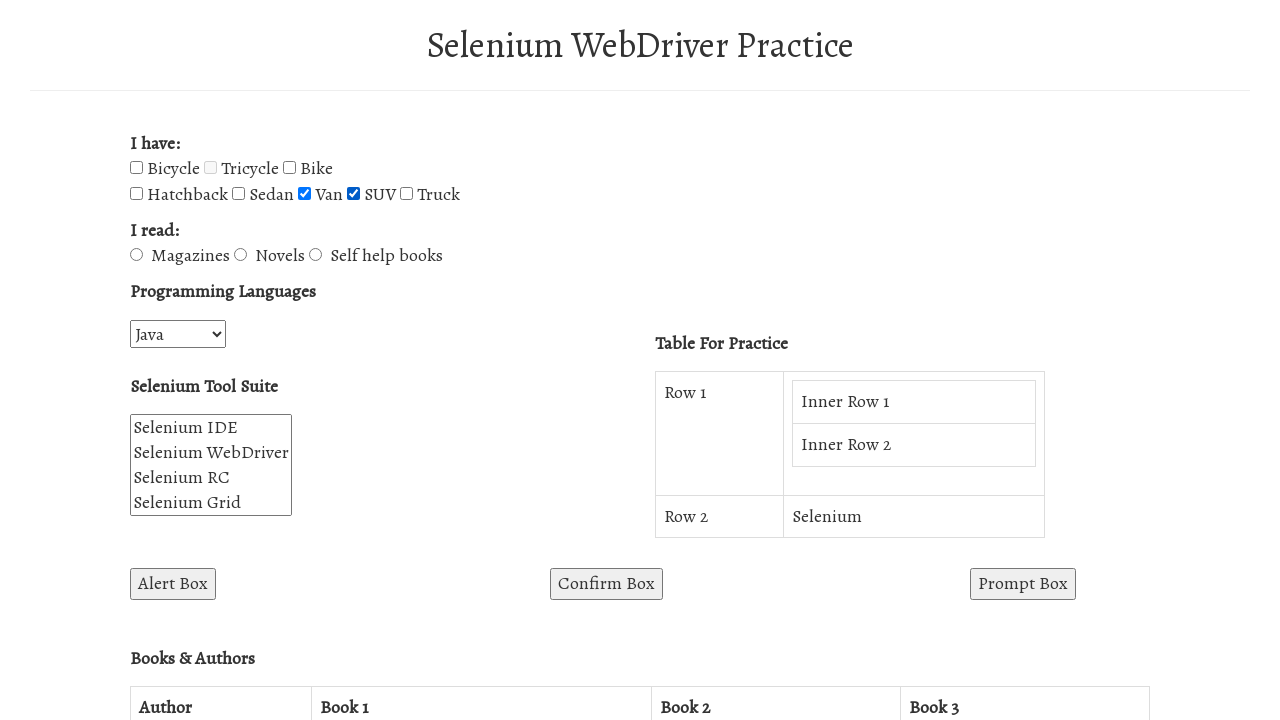

Checked SUV checkbox state after toggle: True
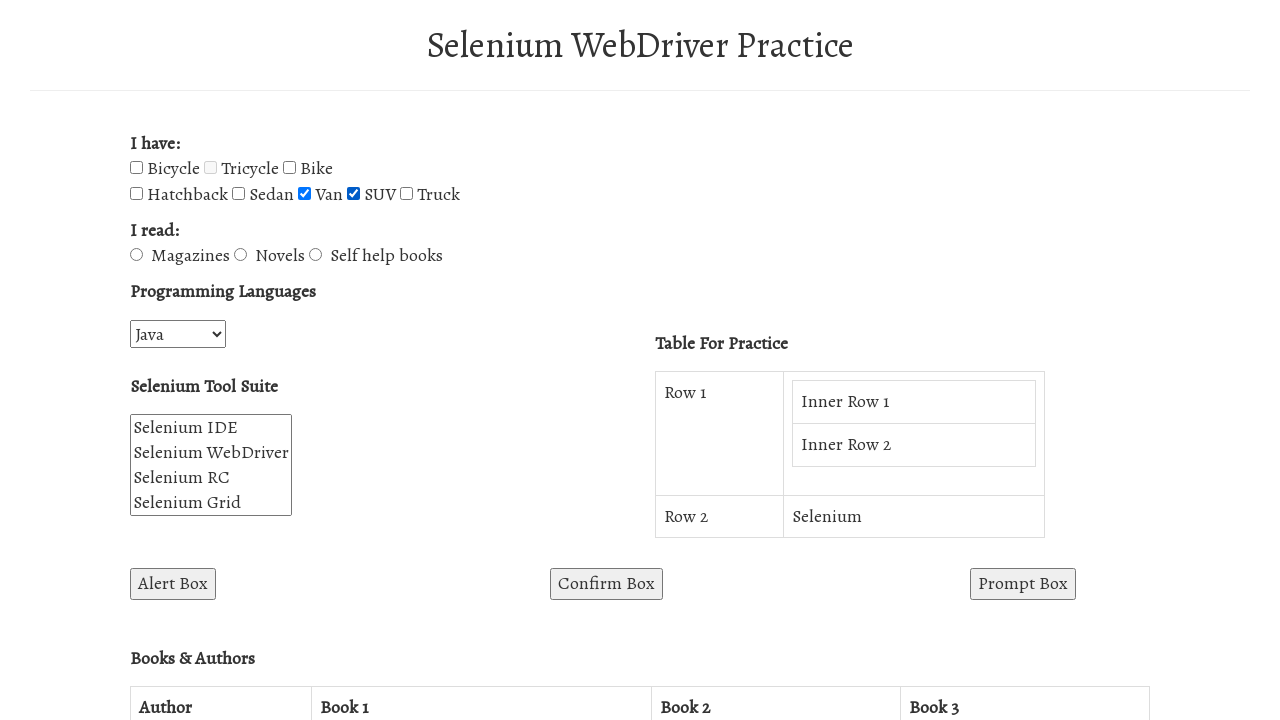

Accessed checkbox element at index 7
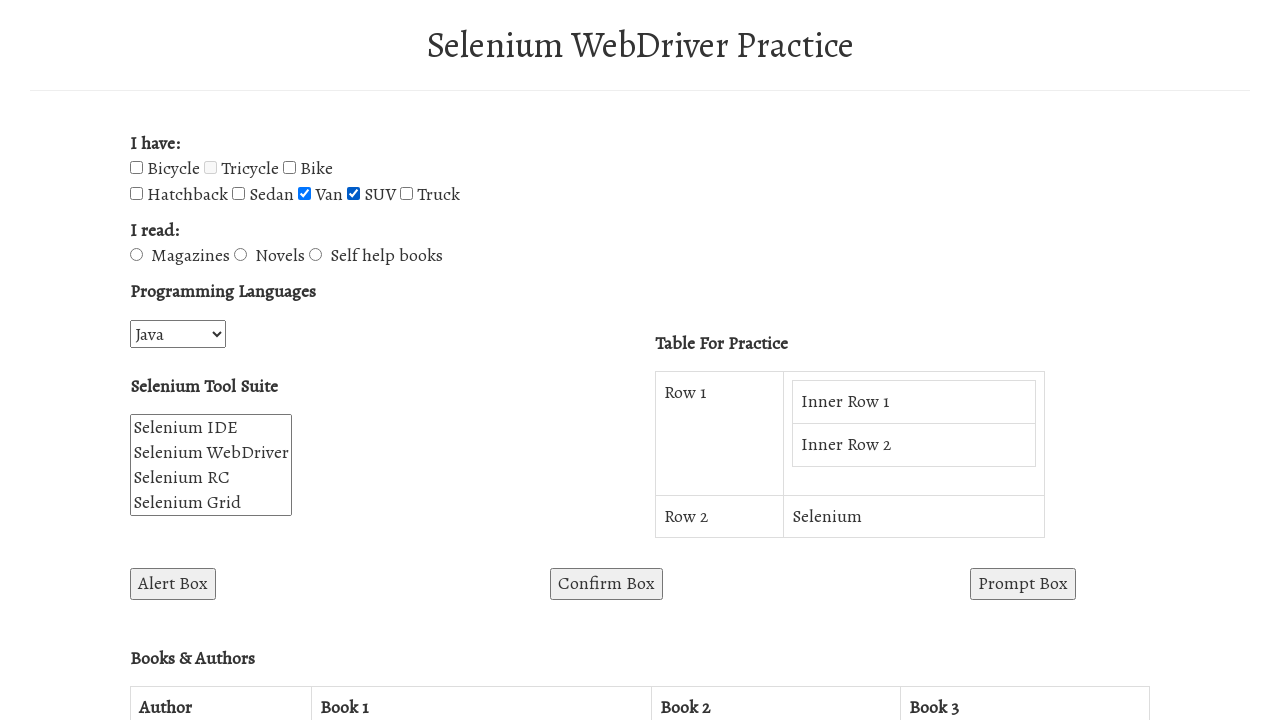

Retrieved checkbox value: Truck
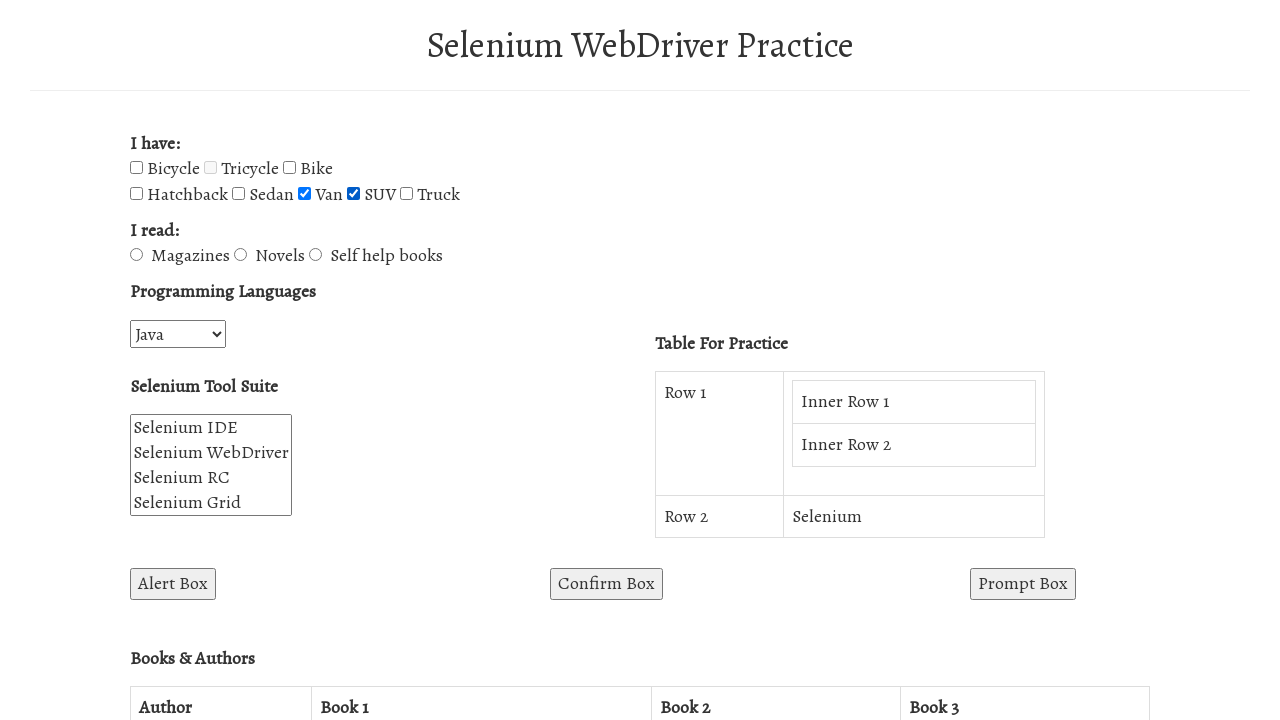

Located Sedan checkbox element
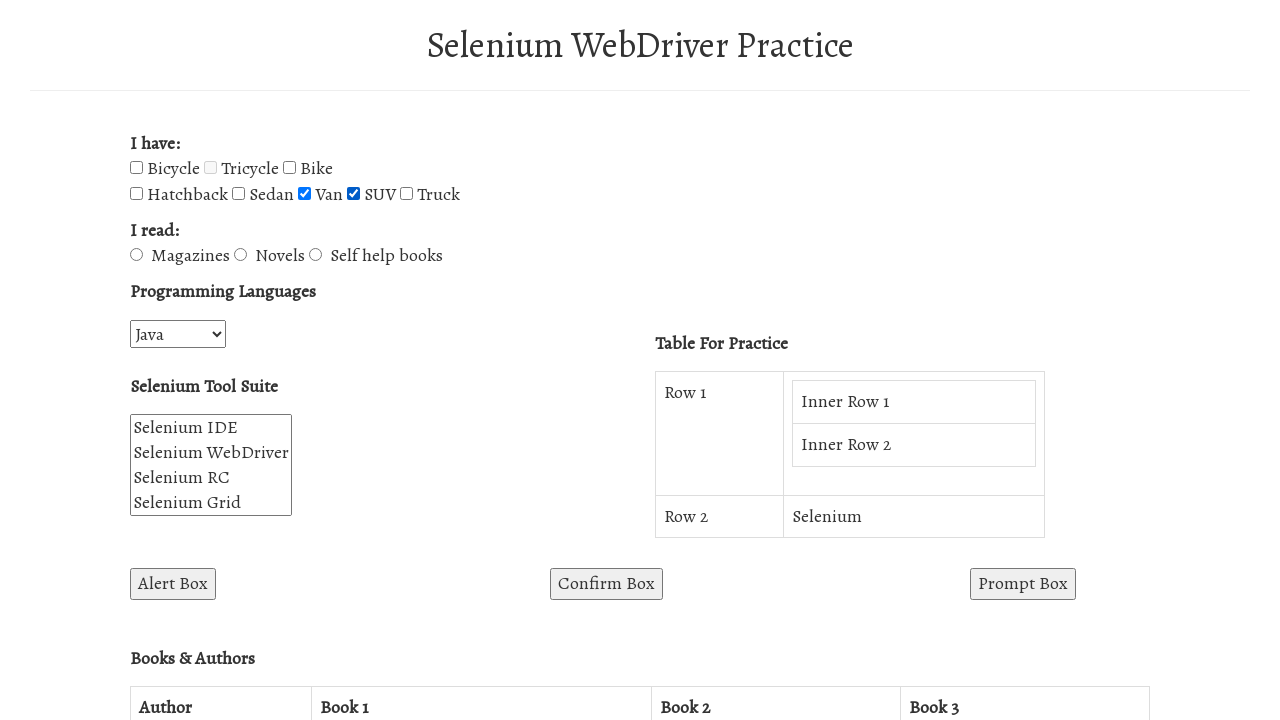

Clicked Sedan checkbox (toggle 1) at (238, 194) on input[name='vehicle5']
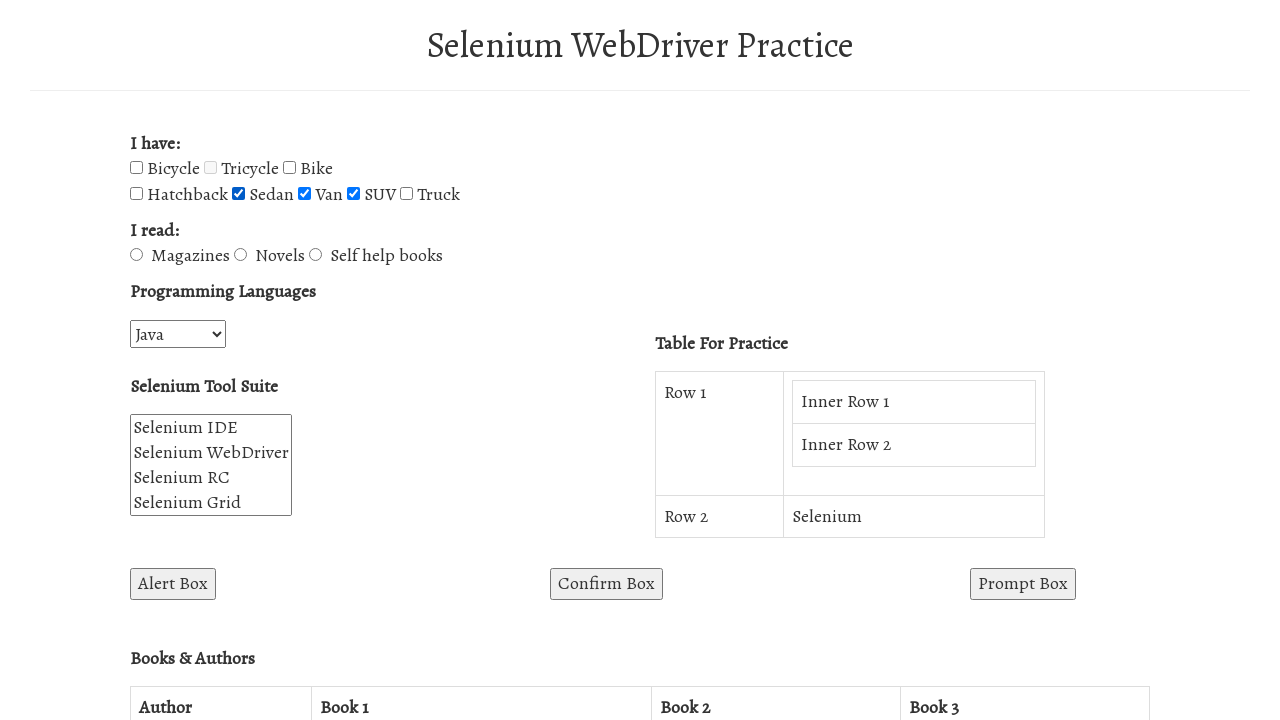

Checked Sedan checkbox selection status after toggle 1: True
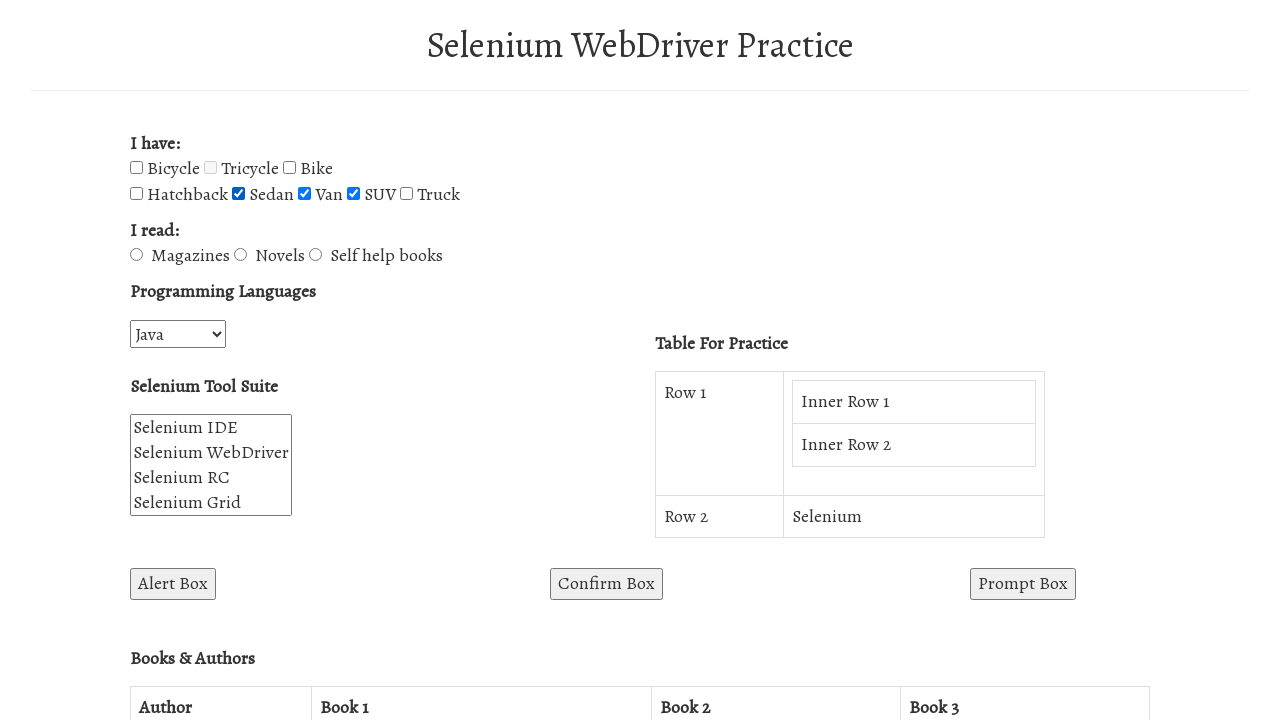

Clicked Sedan checkbox (toggle 2) at (238, 194) on input[name='vehicle5']
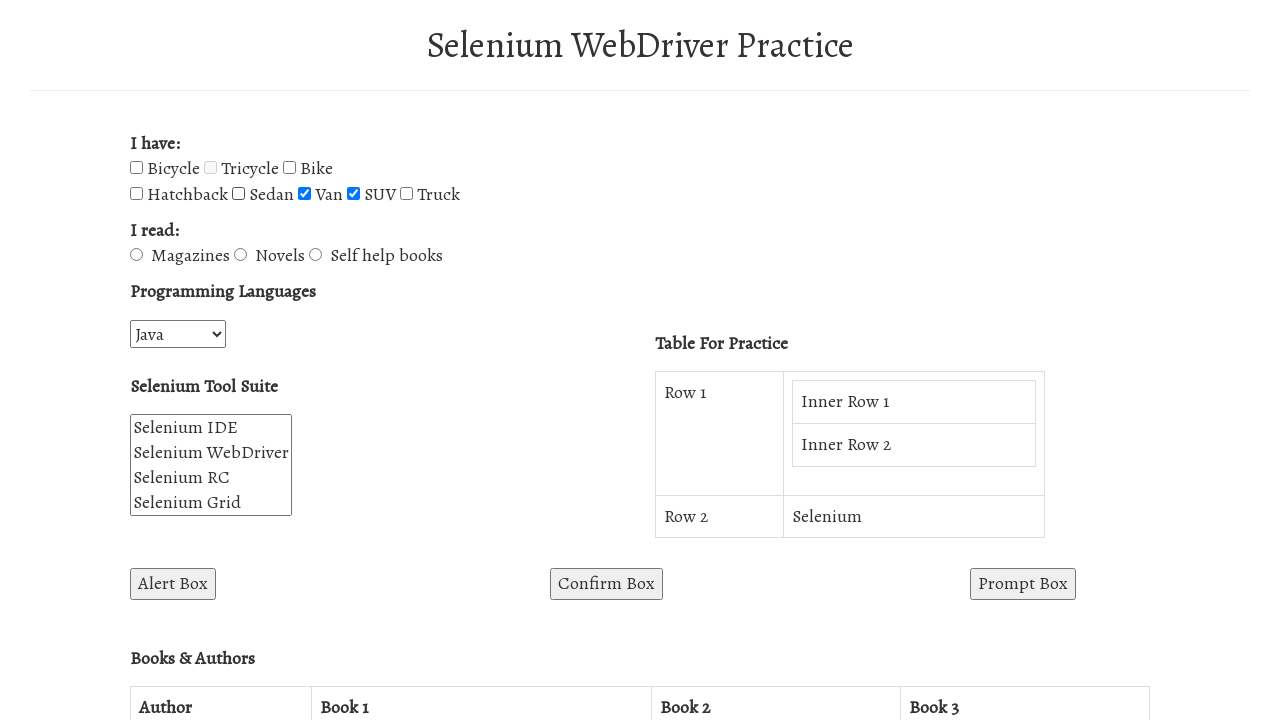

Checked Sedan checkbox selection status after toggle 2: False
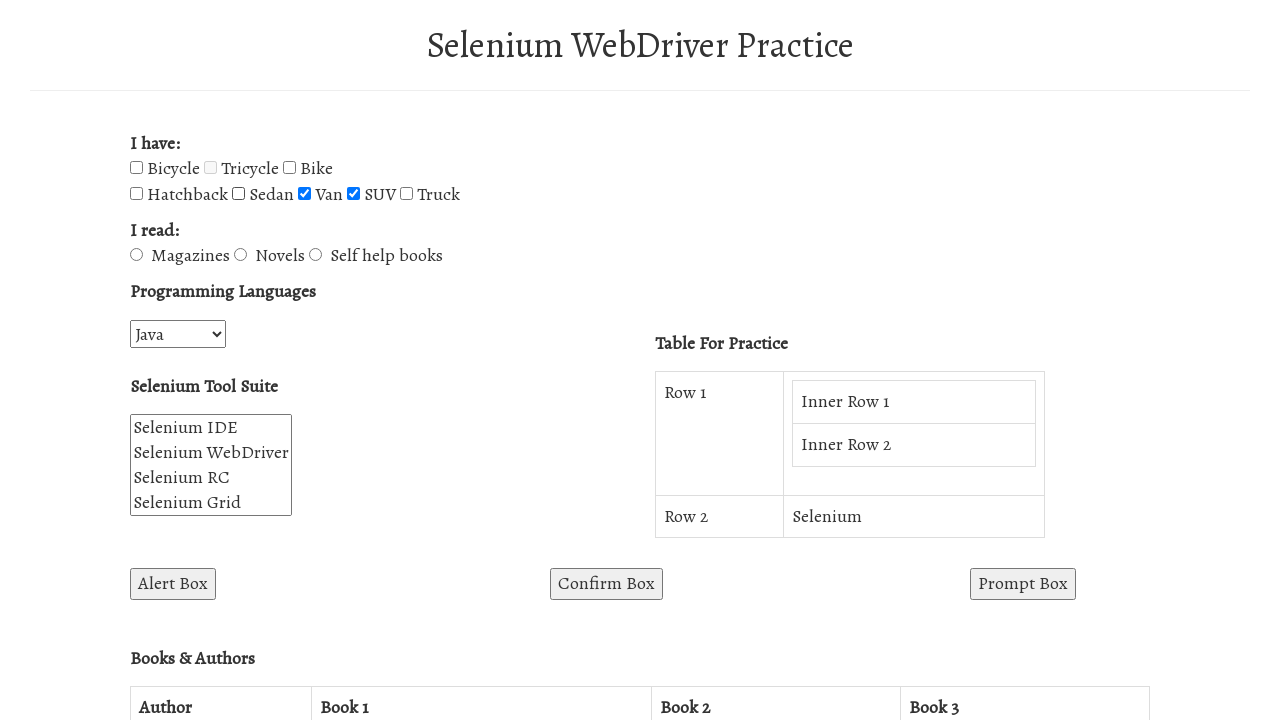

Located Magazines radio button element
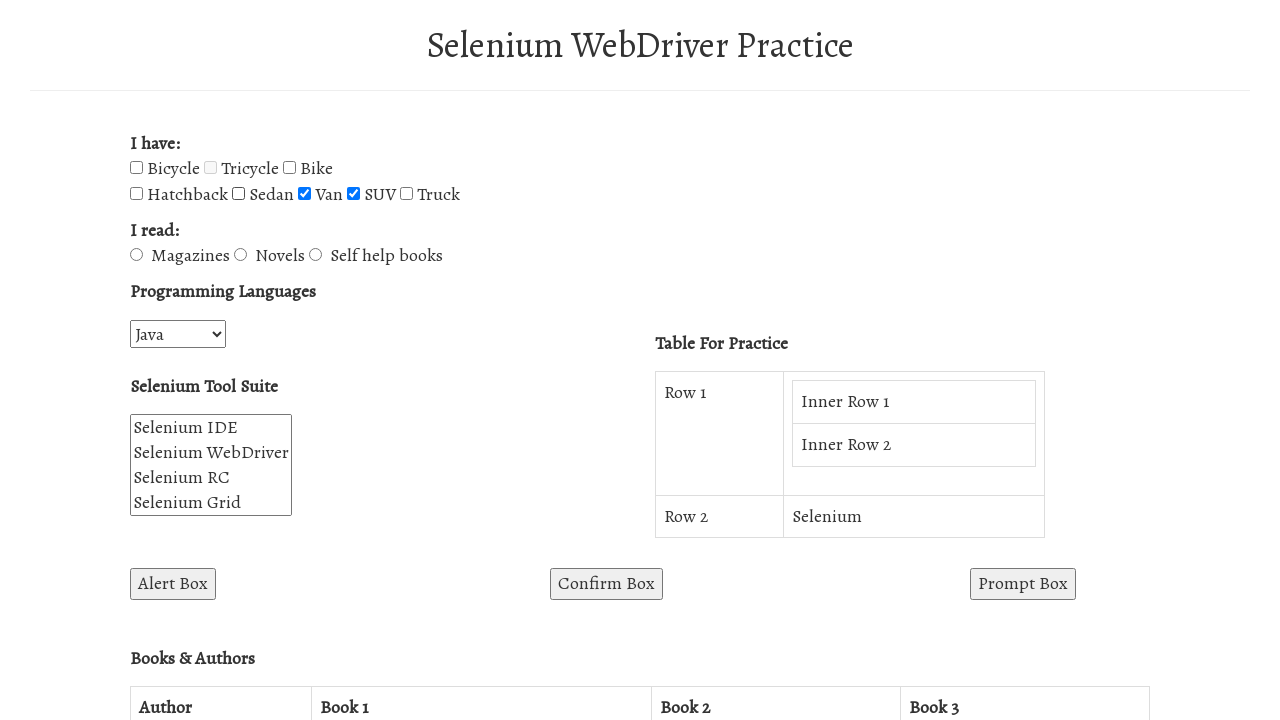

Magazines radio button is not selected by default
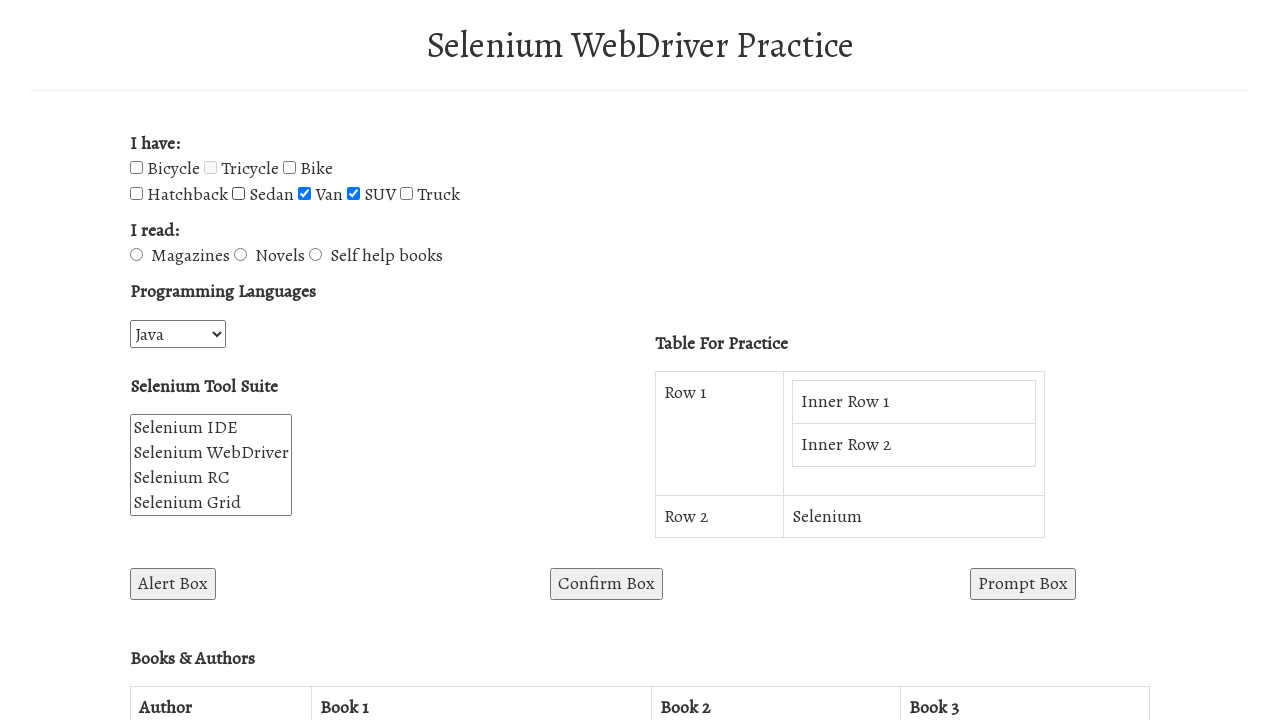

Clicked Magazines radio button to select it at (136, 255) on input[value='Magazines']
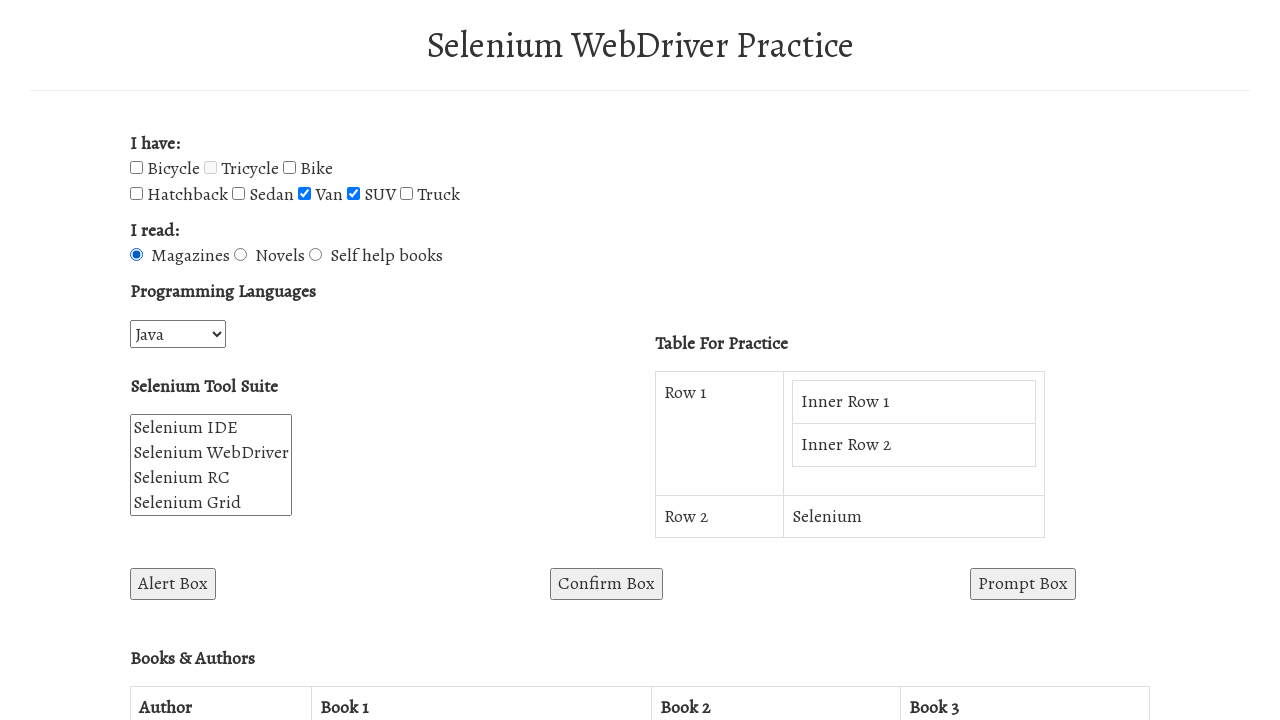

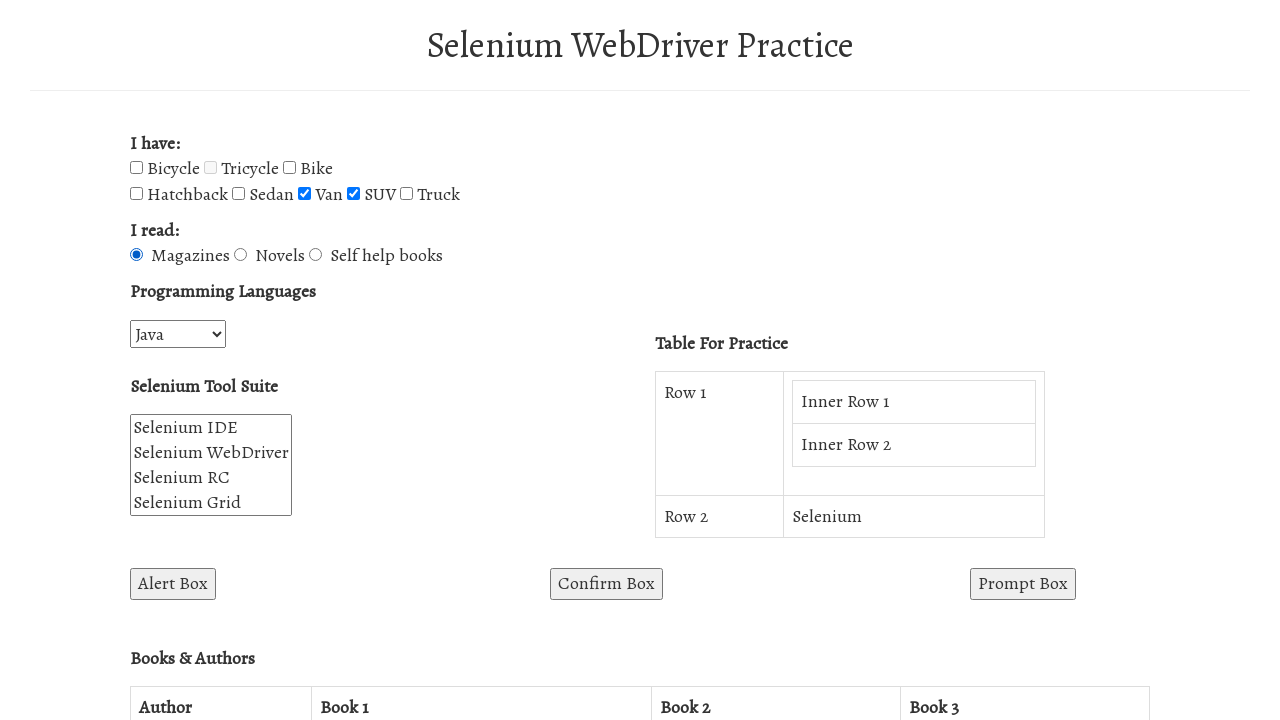